Checks visibility of main page elements including header phone, top menu, and footer

Starting URL: https://mubint.ru/

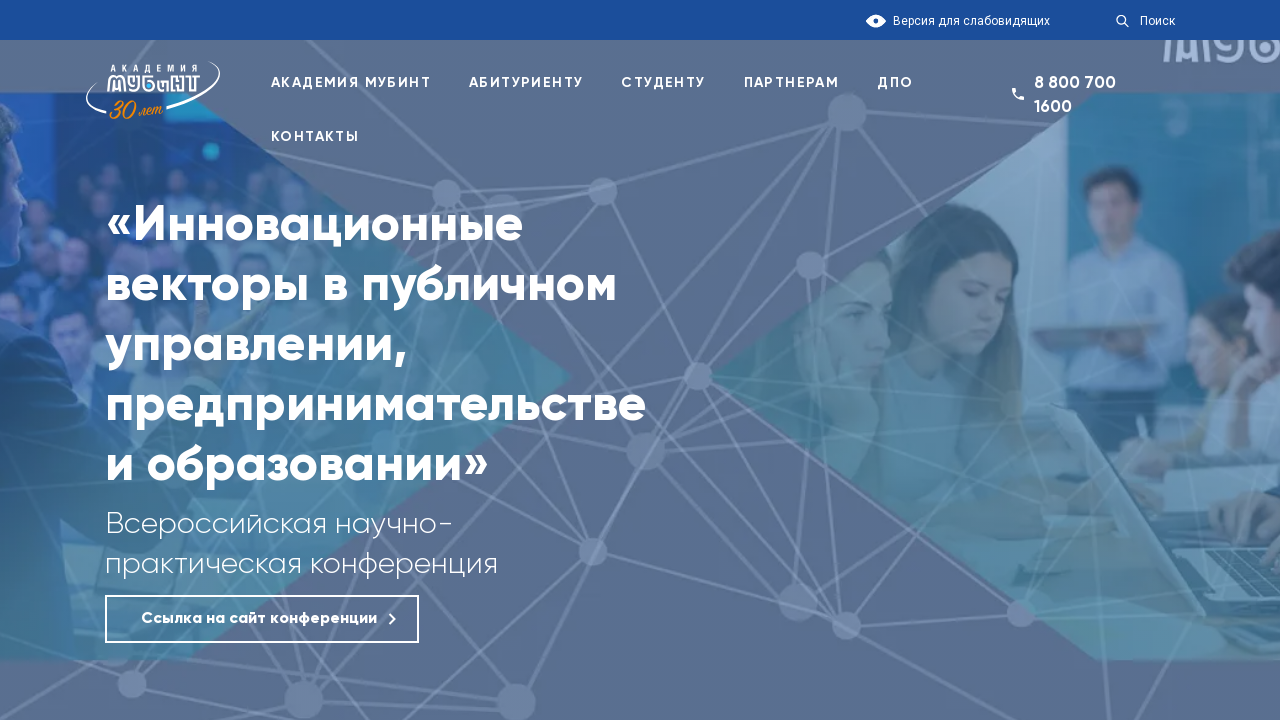

Waited for header phone element to be visible
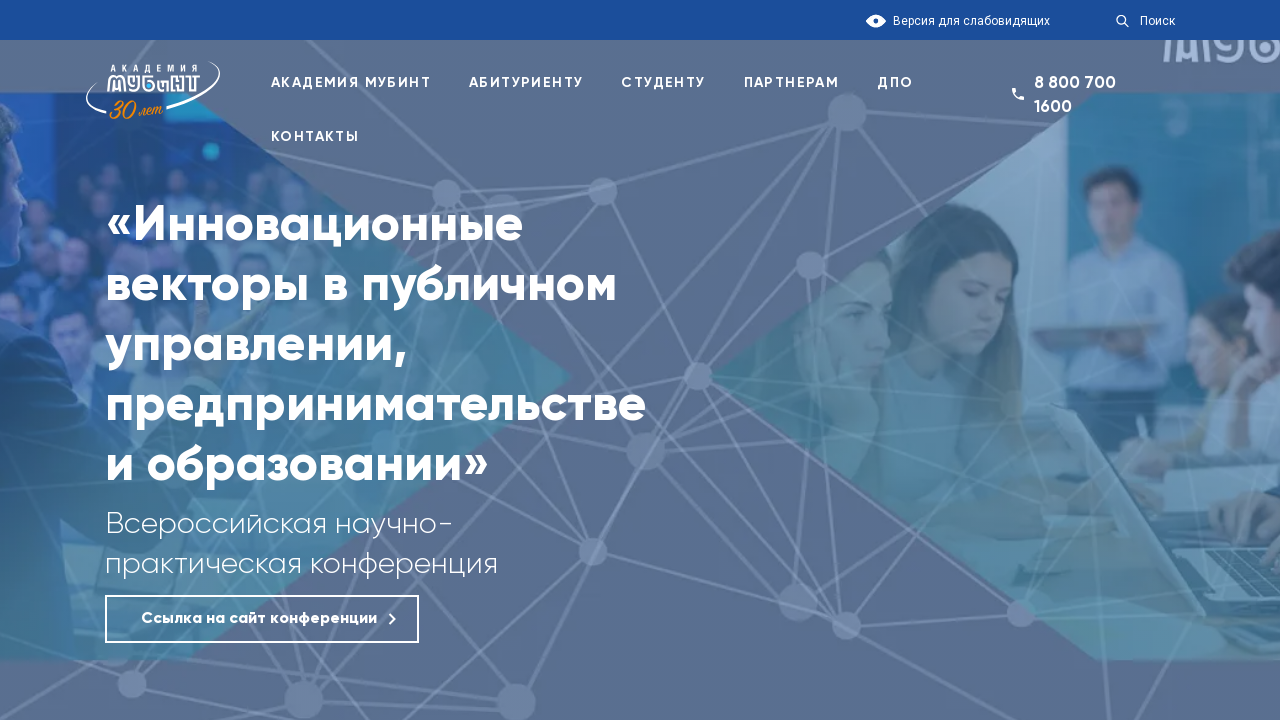

Asserted that header phone element is visible
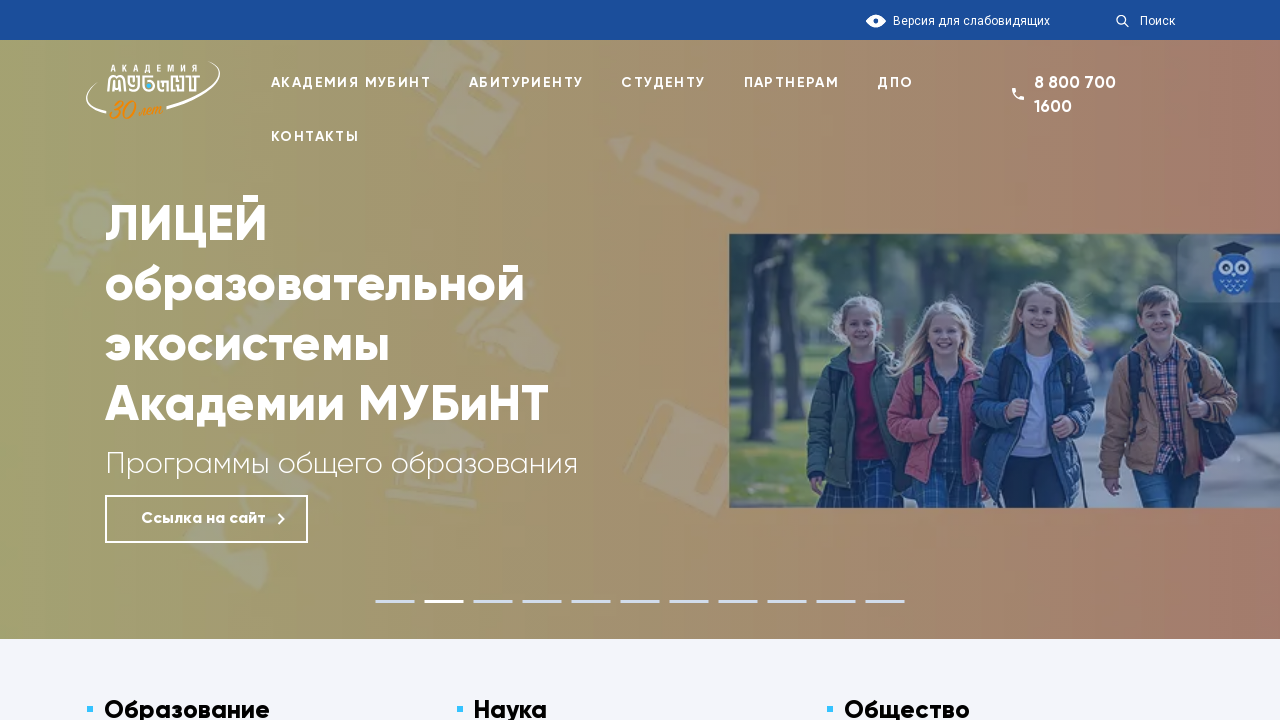

Waited for top menu element to be visible
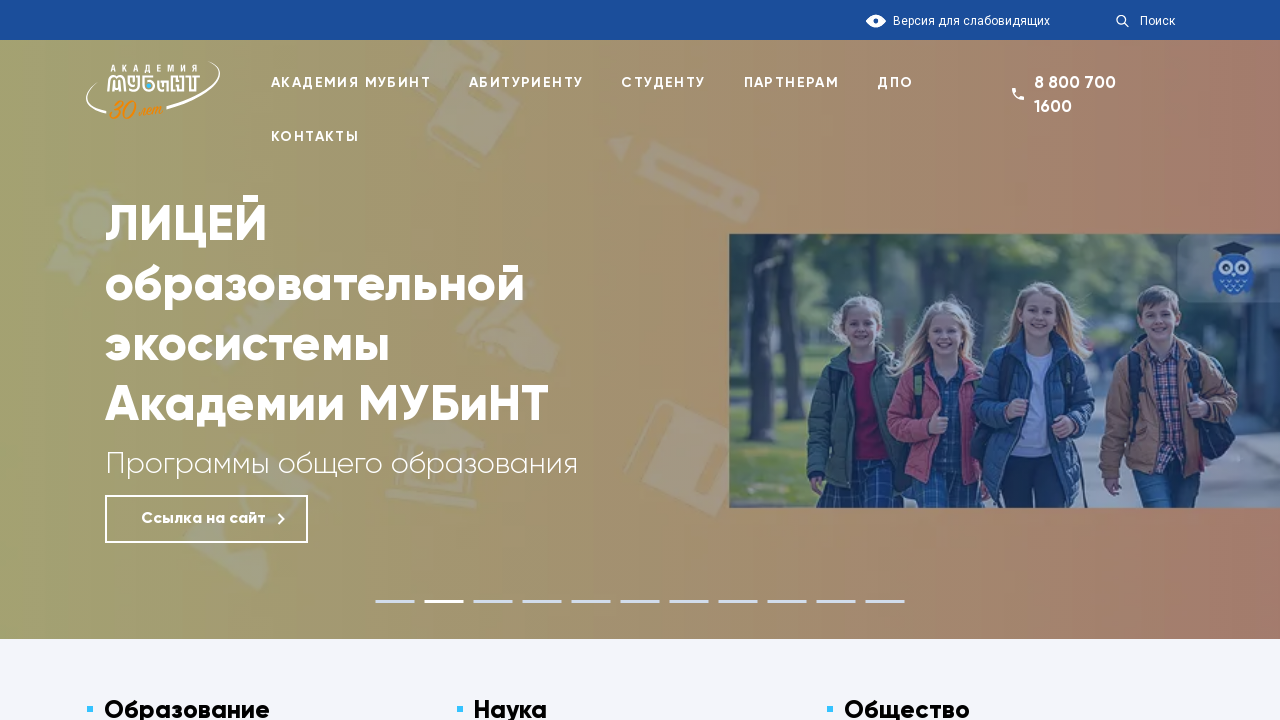

Asserted that top menu is visible
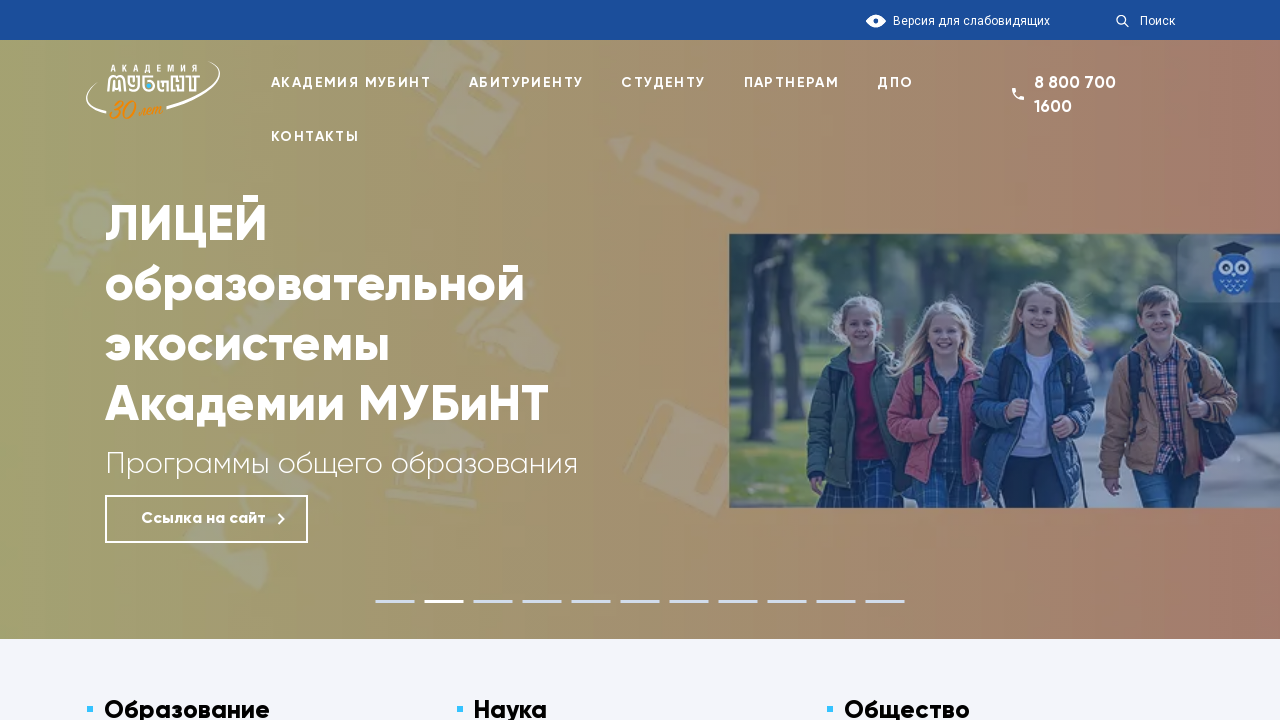

Waited for footer element to be visible
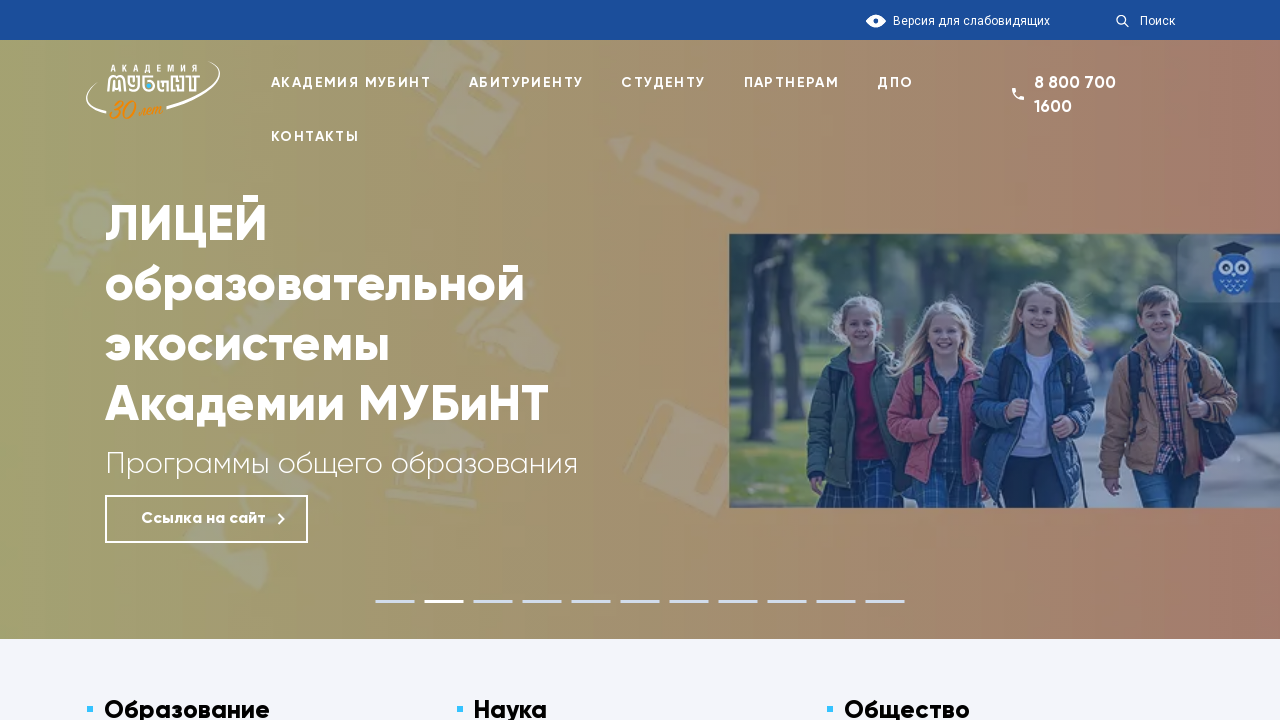

Asserted that footer is visible
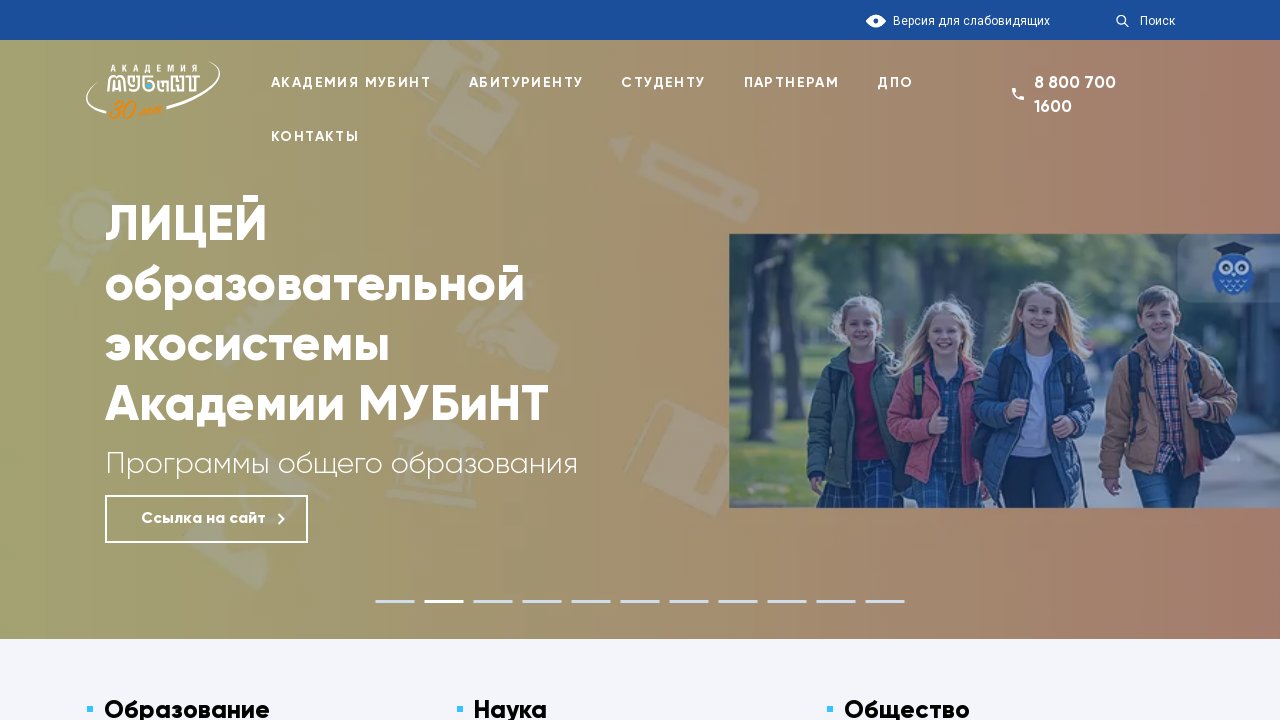

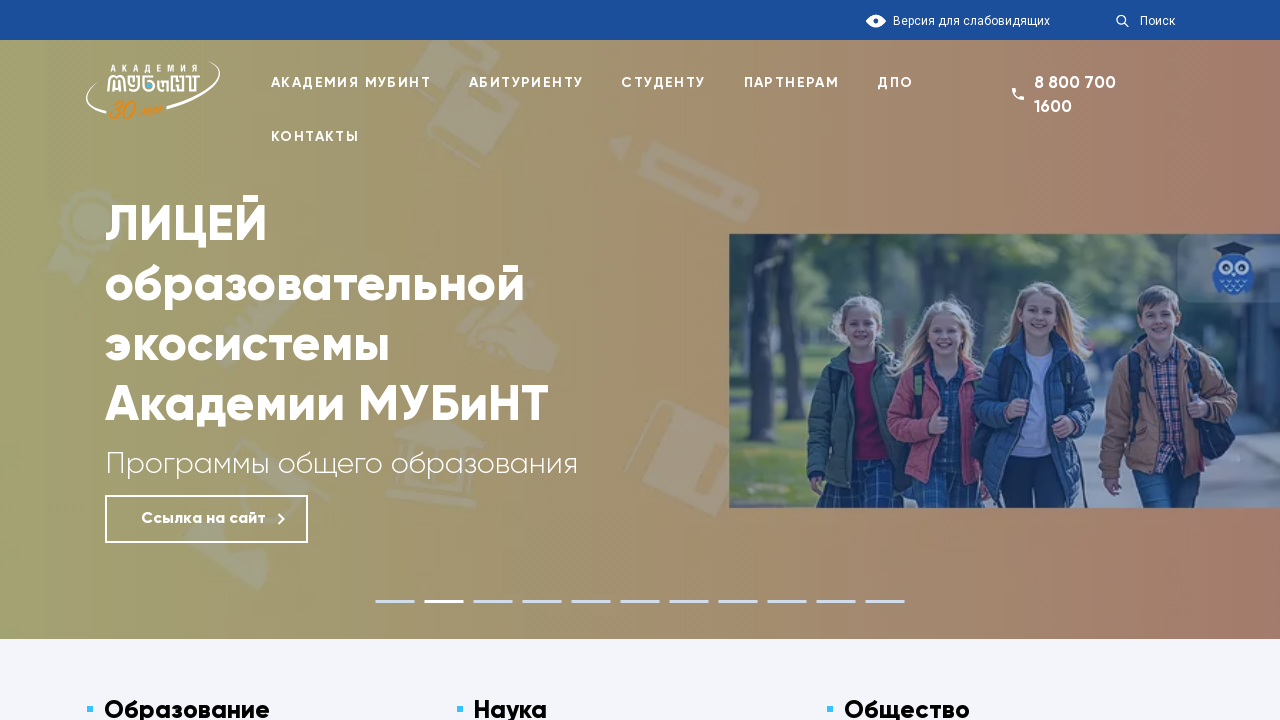